Tests dropdown selection by selecting Option 1 using its index position

Starting URL: https://the-internet.herokuapp.com/dropdown

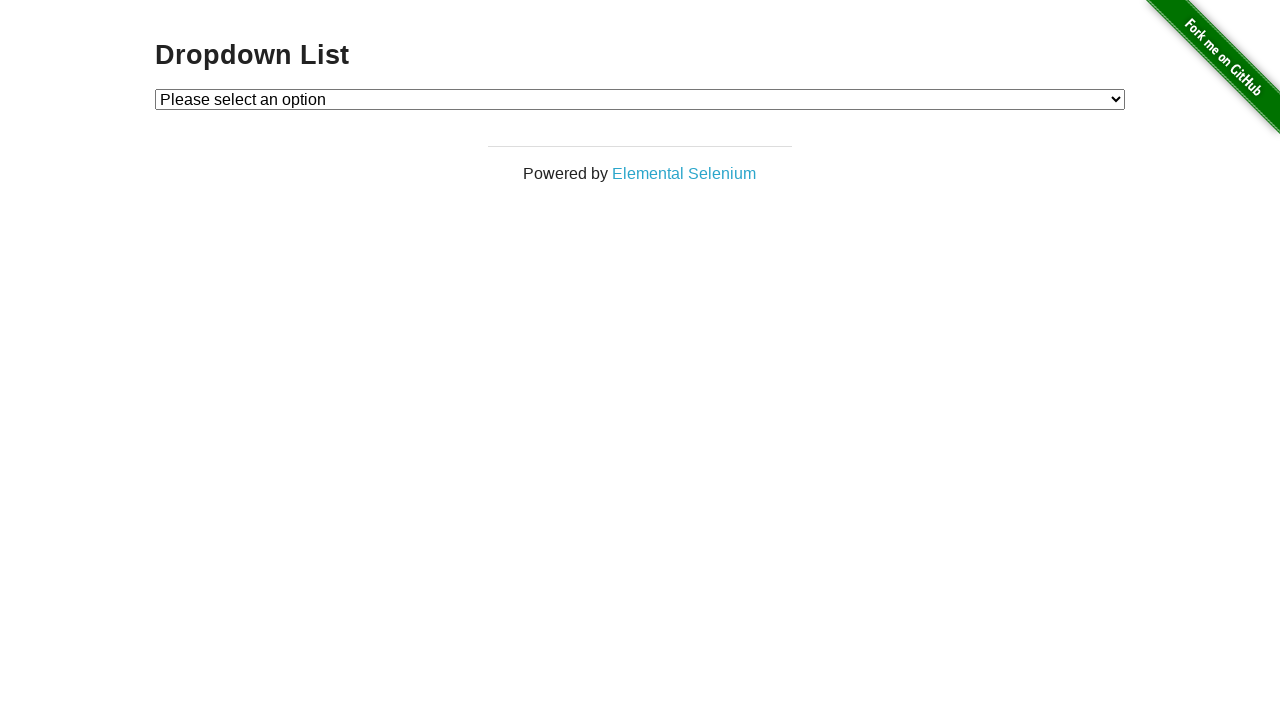

Navigated to dropdown page
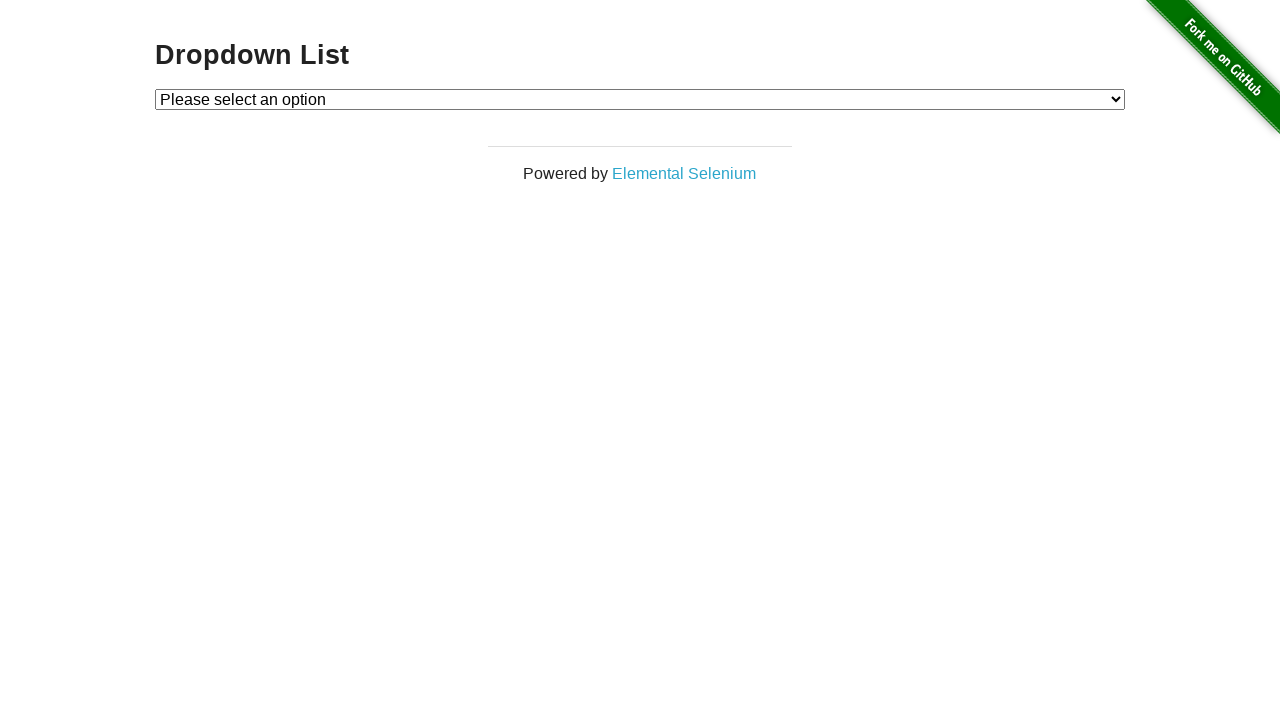

Located dropdown element
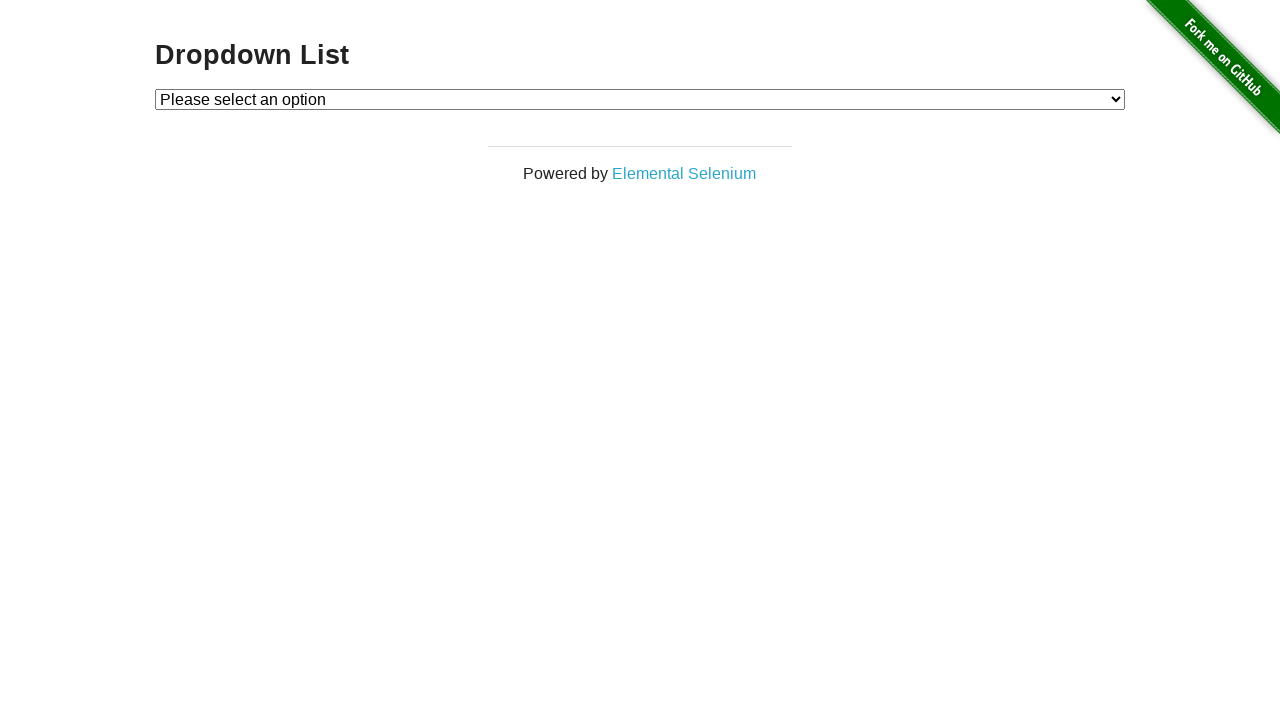

Selected Option 1 using index position 1 on #dropdown
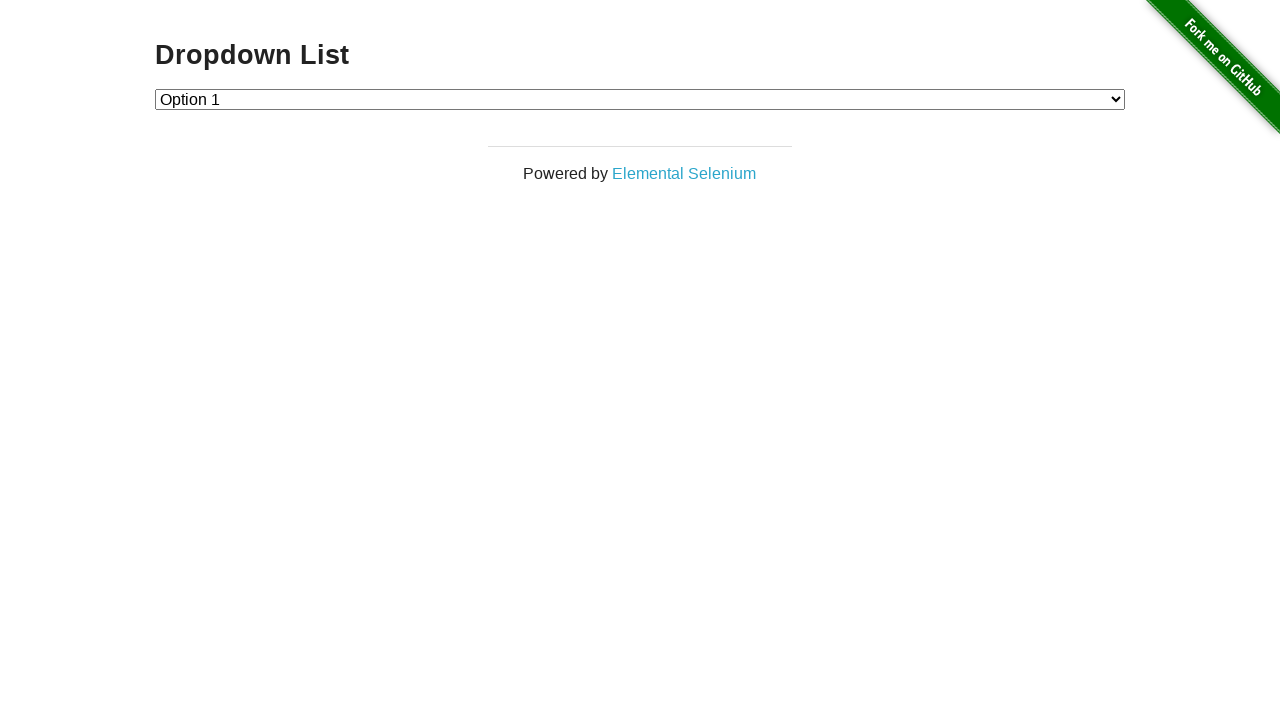

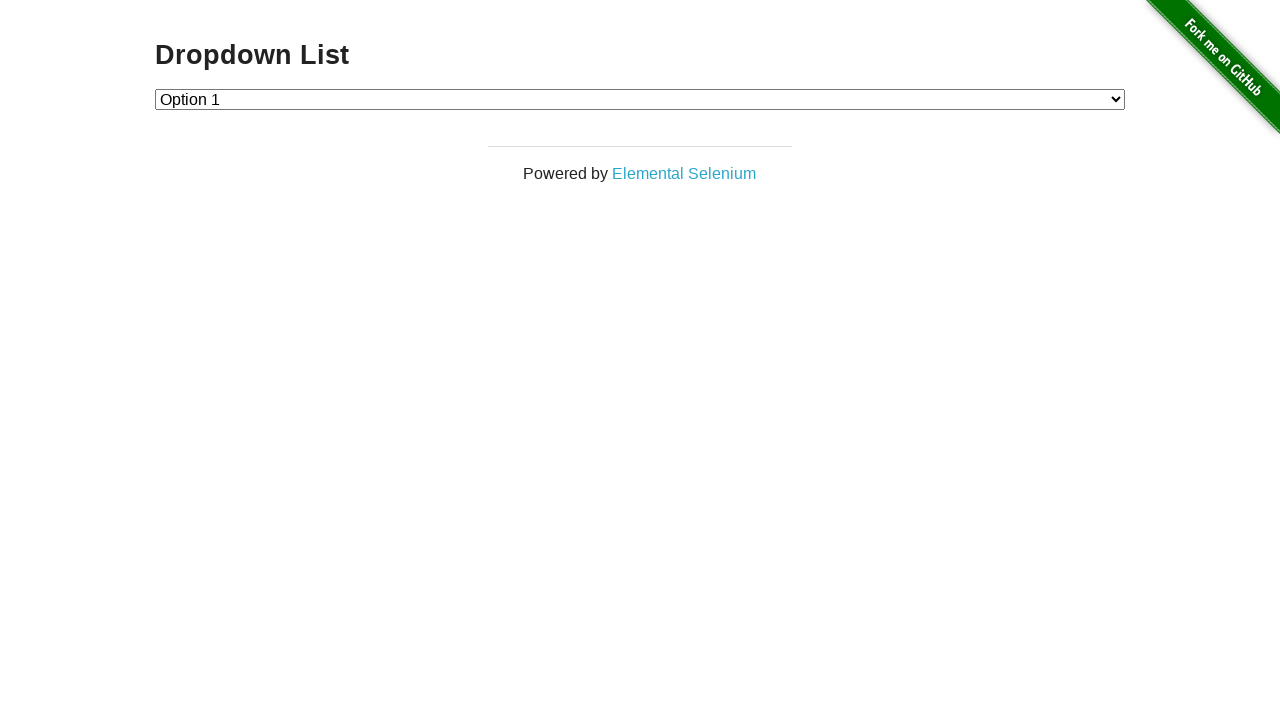